Tests adding specific grocery items (Cucumber, Brocolli, Beetroot) to cart on an e-commerce practice site by iterating through products and clicking "Add to cart" for matching items

Starting URL: https://rahulshettyacademy.com/seleniumPractise/

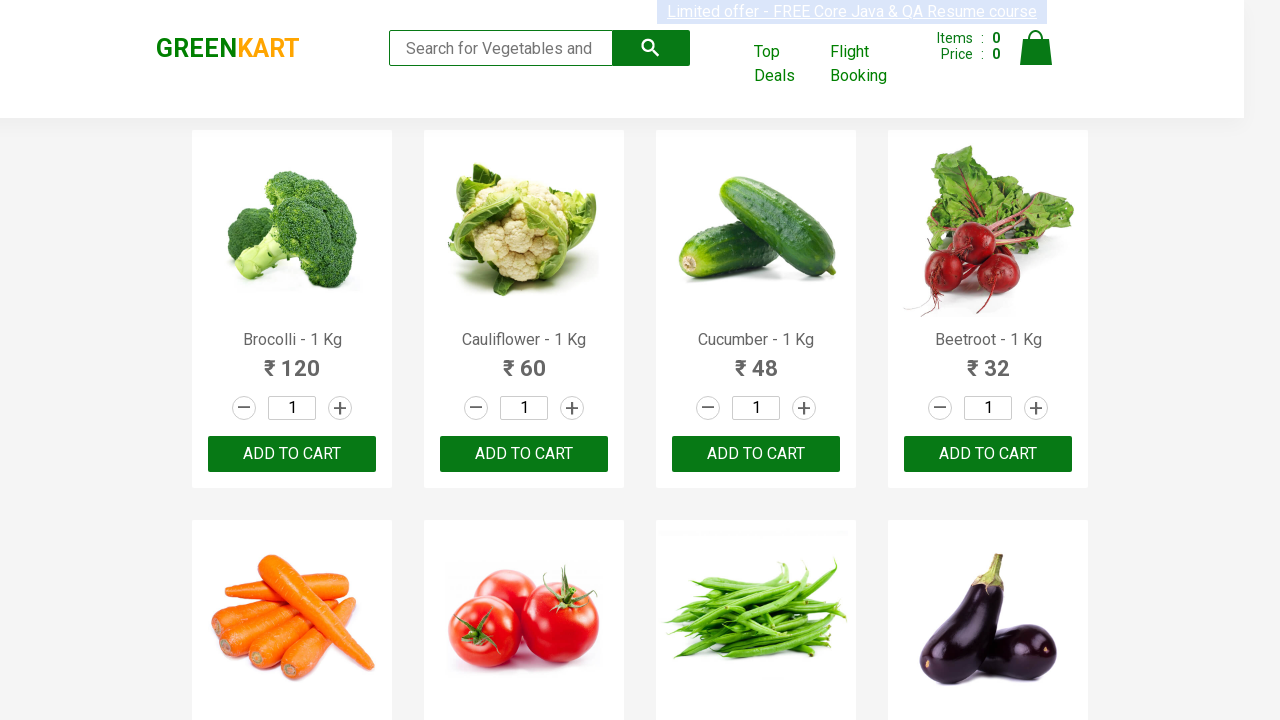

Navigated to e-commerce practice site
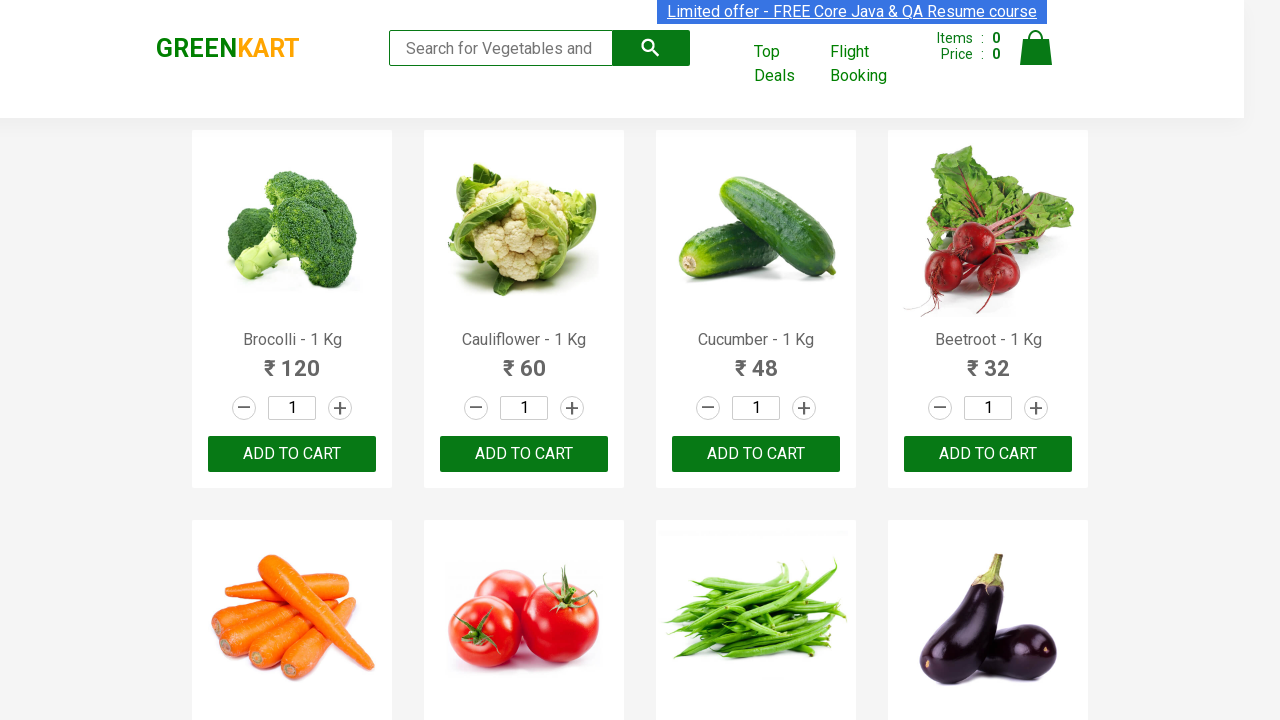

Product names loaded on page
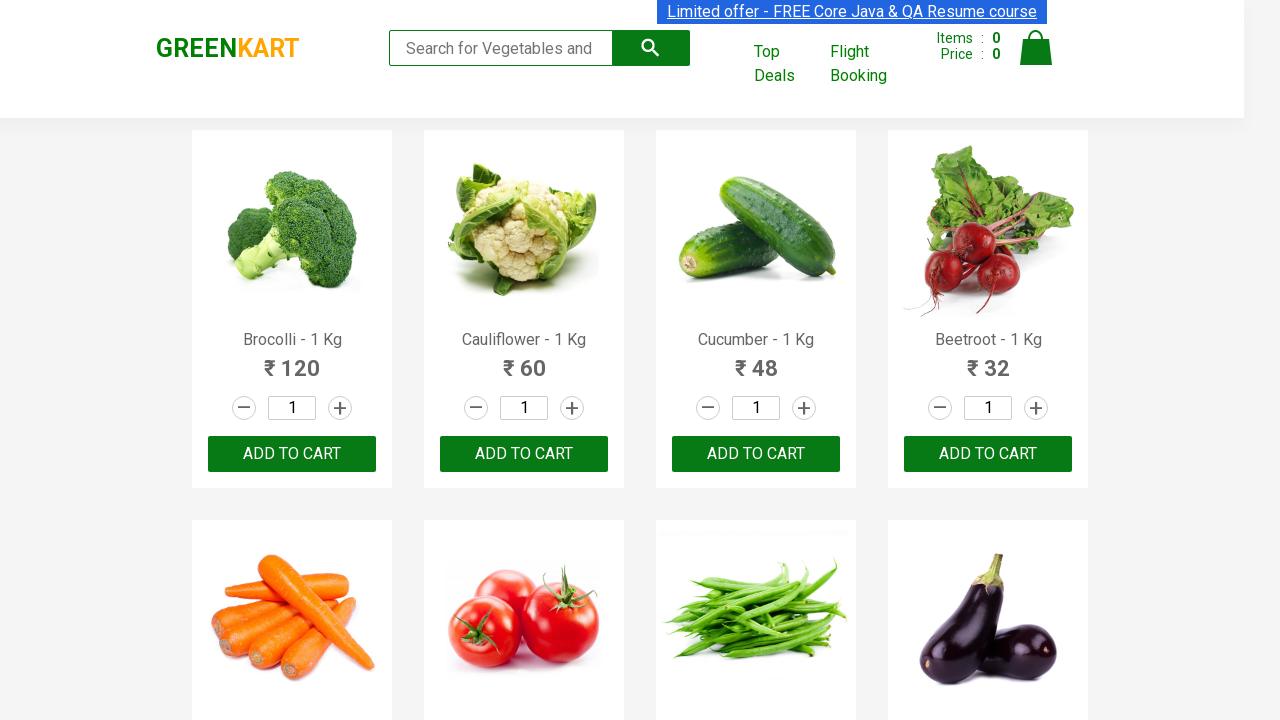

Retrieved all product elements from page
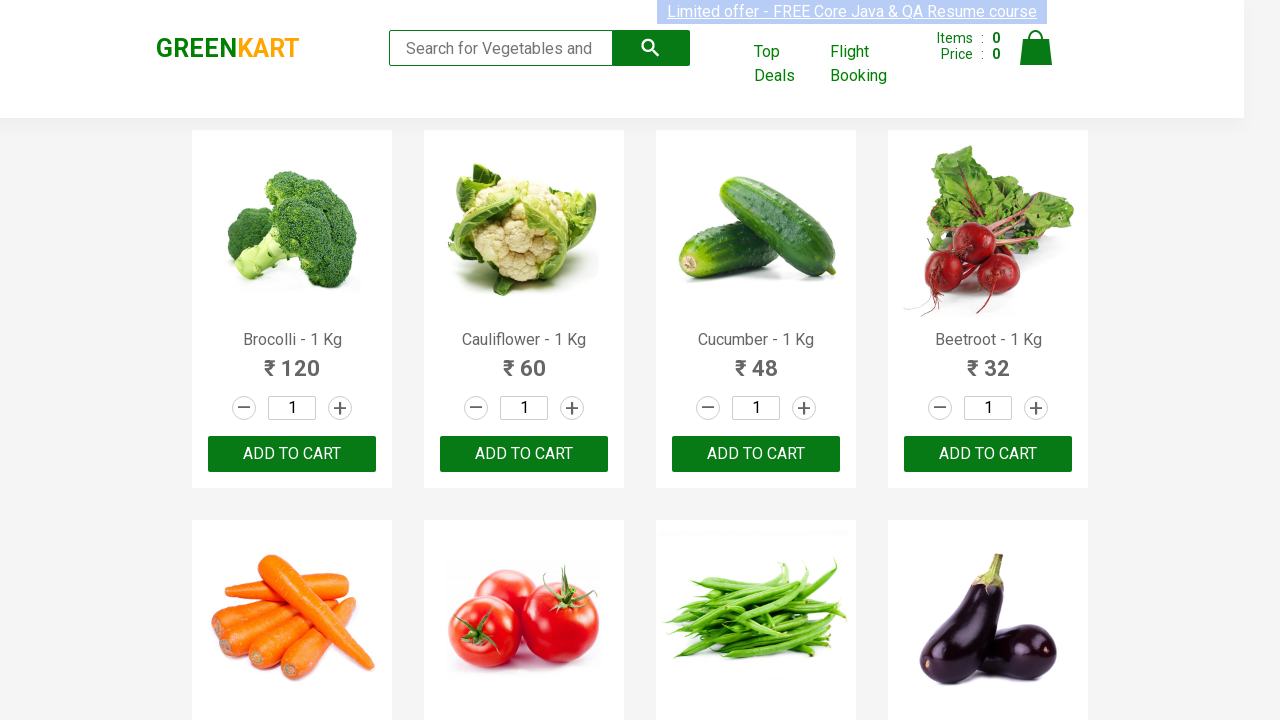

Retrieved product text: Brocolli - 1 Kg
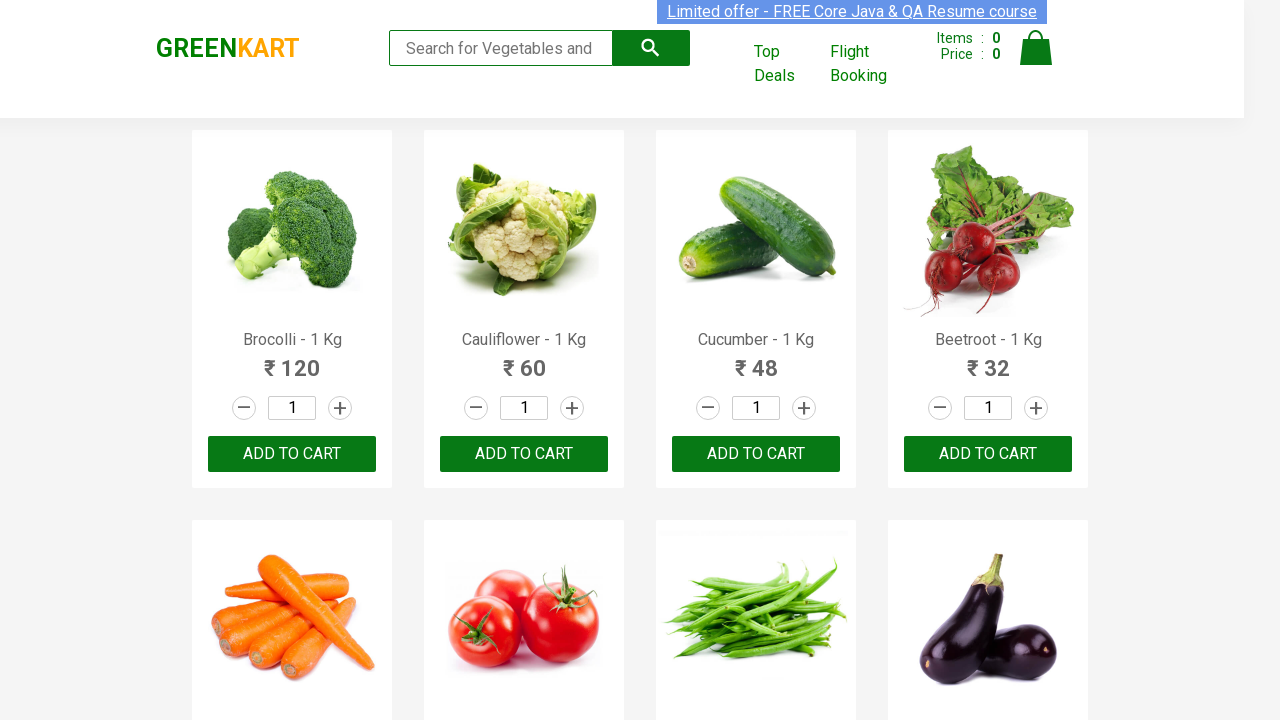

Retrieved add to cart buttons, found 30 buttons
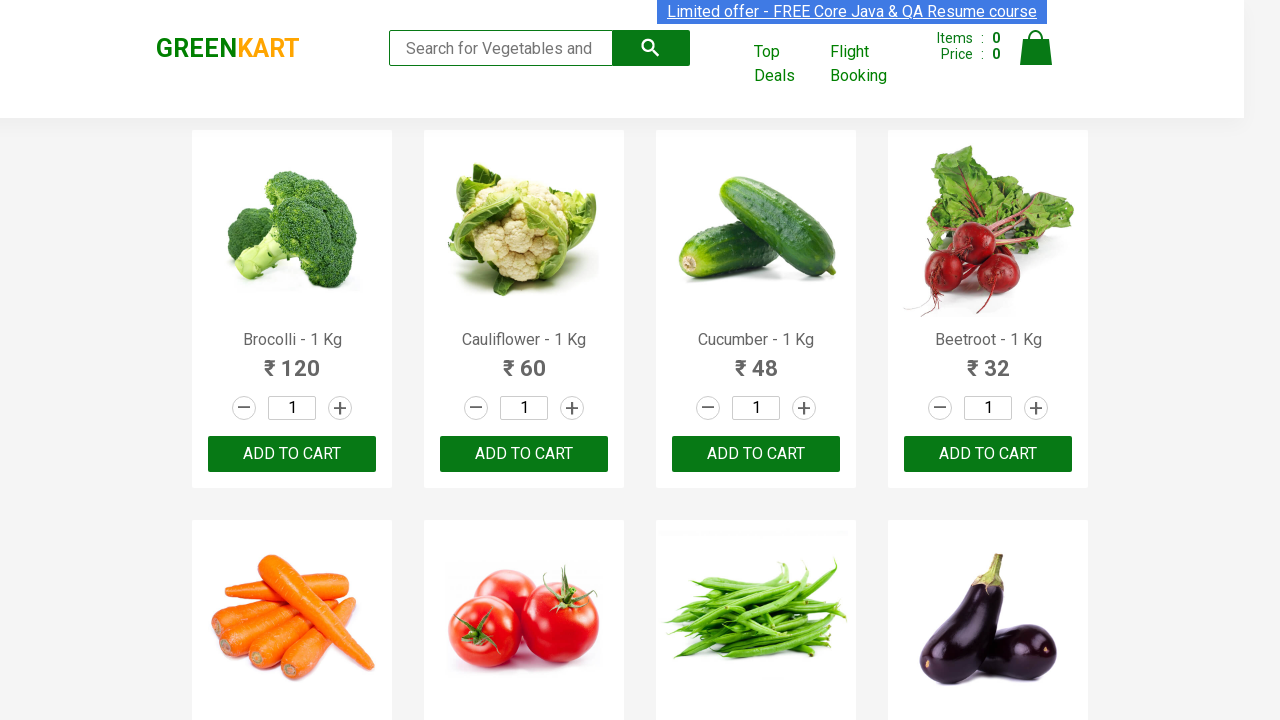

Clicked 'Add to cart' for Brocolli (1/3) at (292, 454) on xpath=//div[@class='product-action']/button >> nth=0
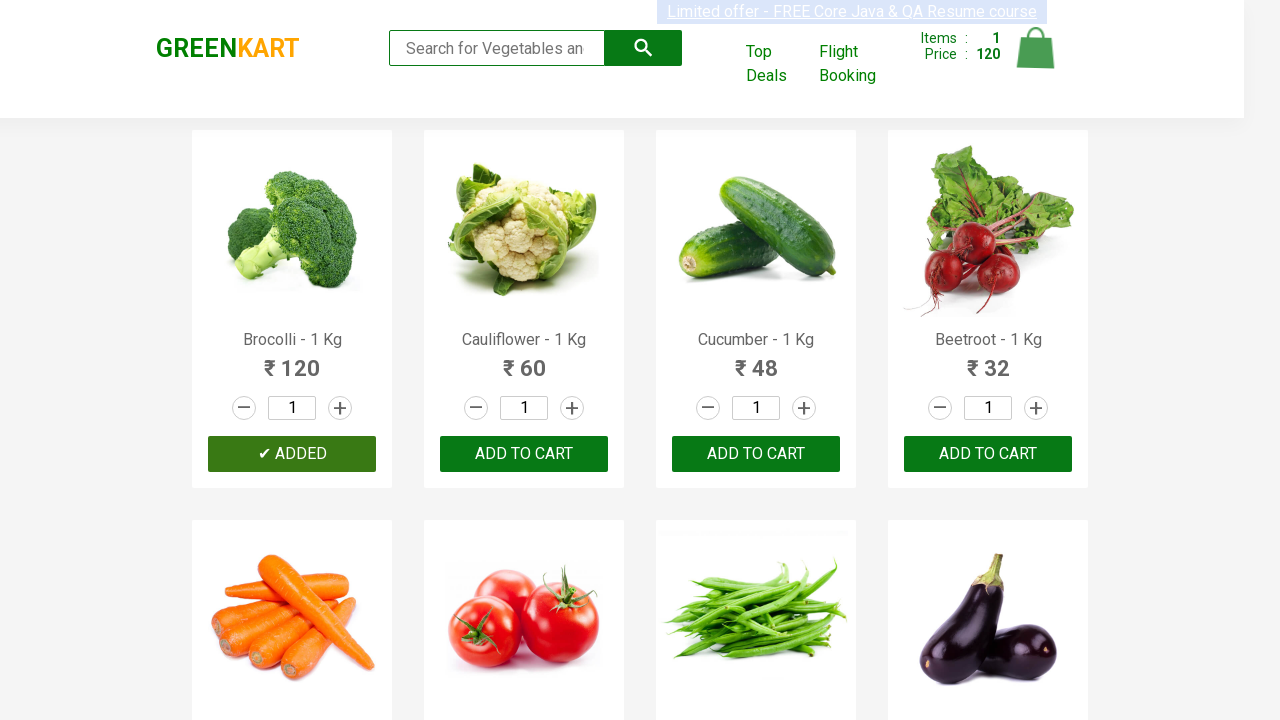

Retrieved product text: Cauliflower - 1 Kg
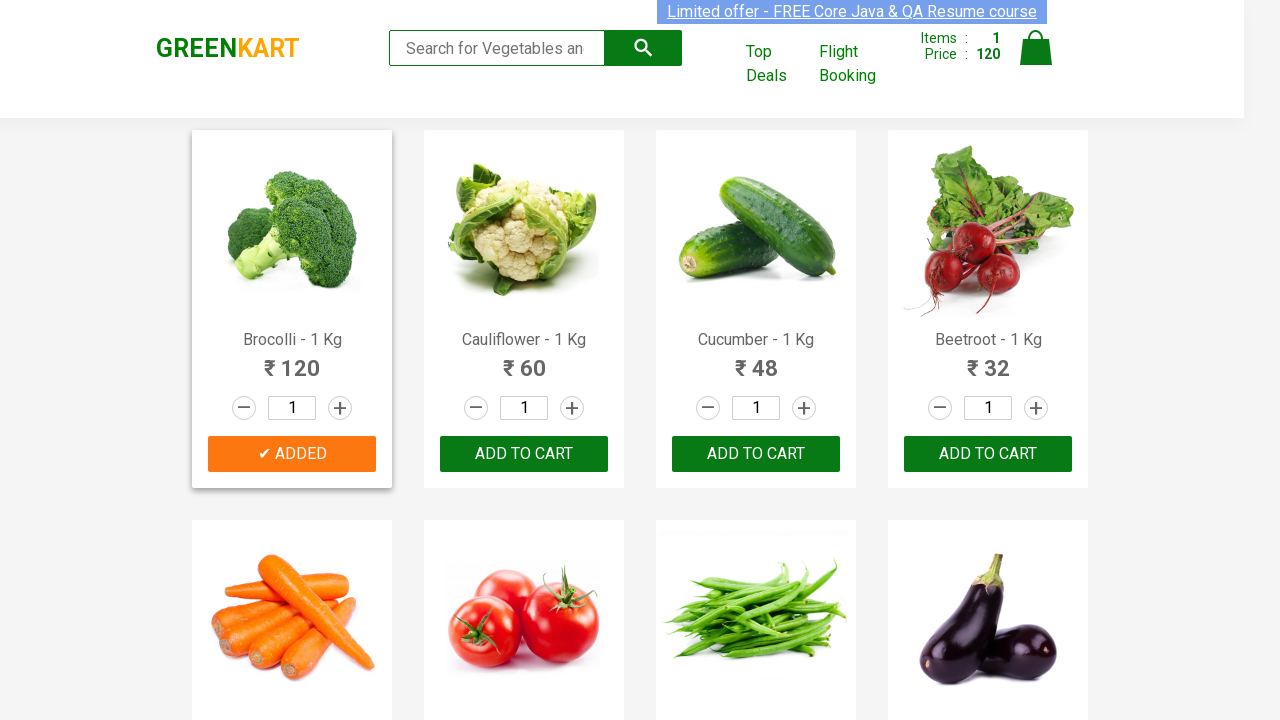

Retrieved product text: Cucumber - 1 Kg
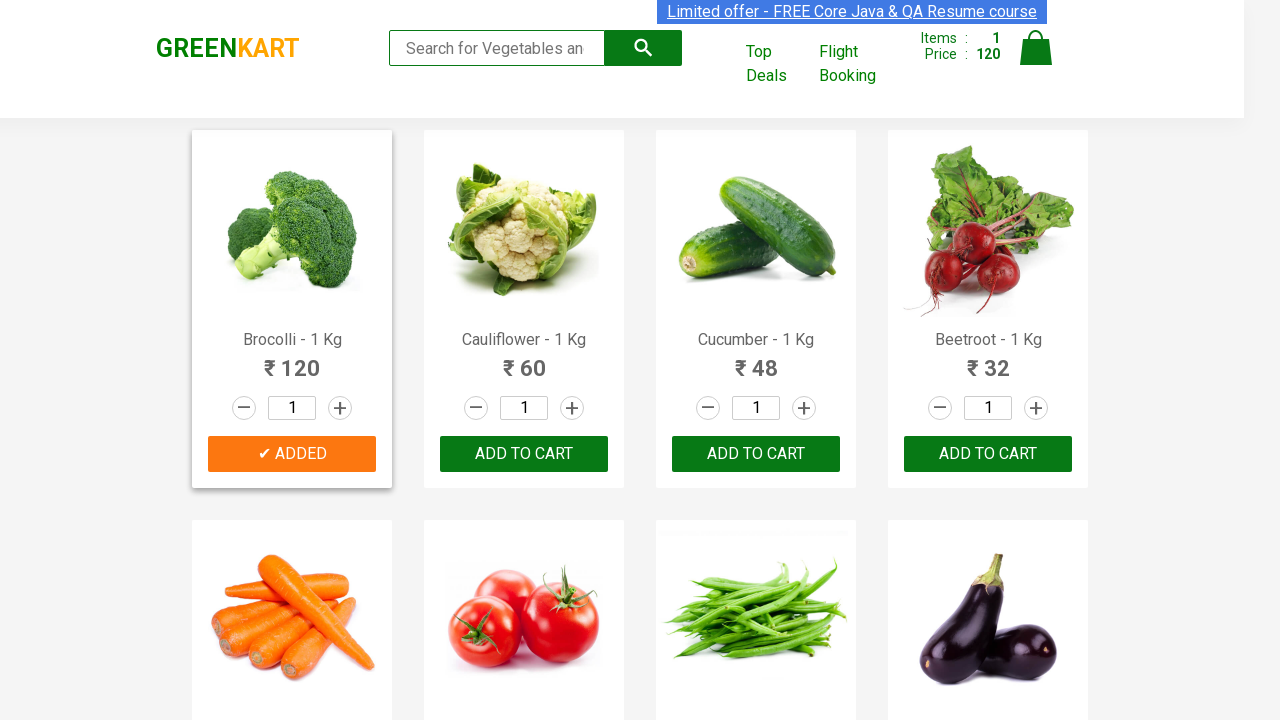

Retrieved add to cart buttons, found 30 buttons
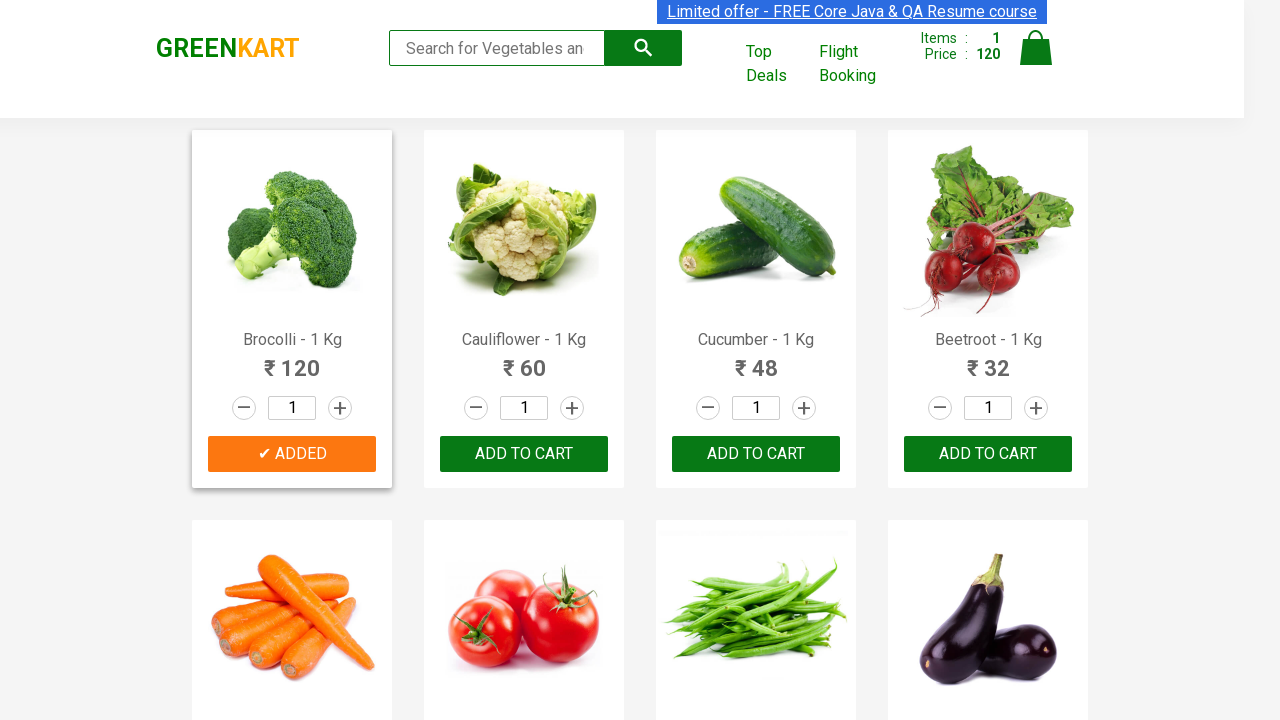

Clicked 'Add to cart' for Cucumber (2/3) at (756, 454) on xpath=//div[@class='product-action']/button >> nth=2
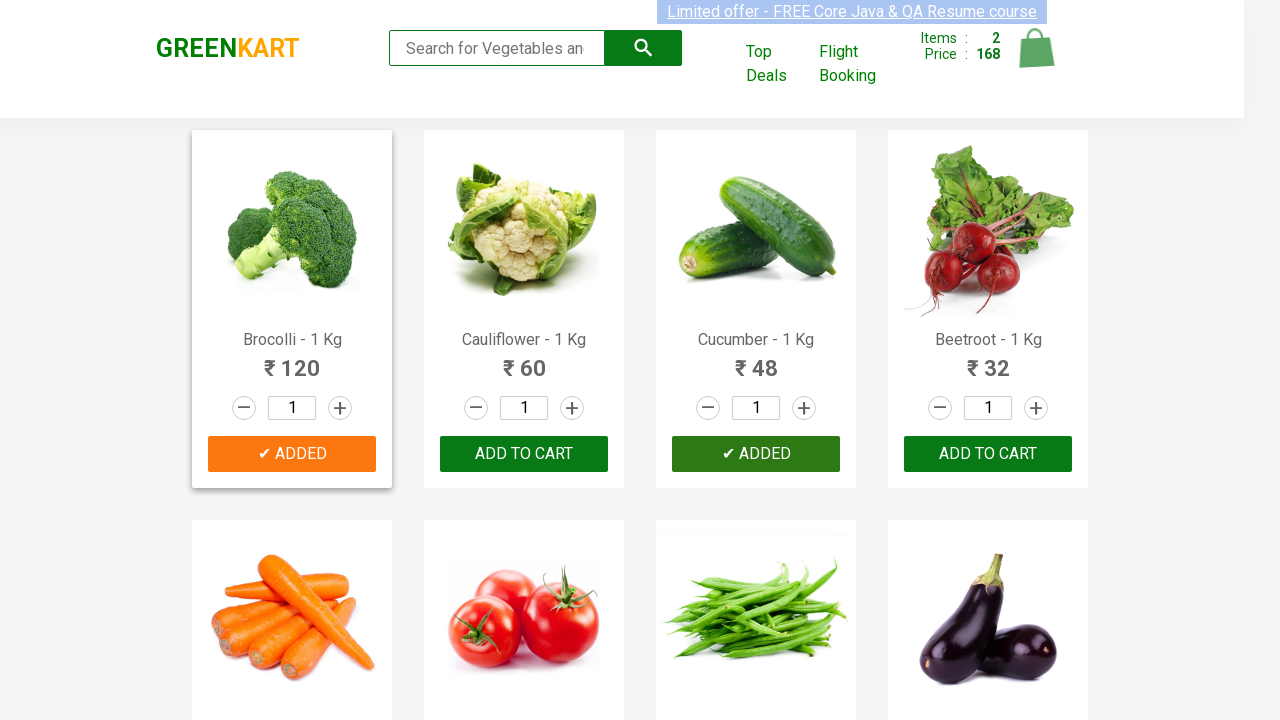

Retrieved product text: Beetroot - 1 Kg
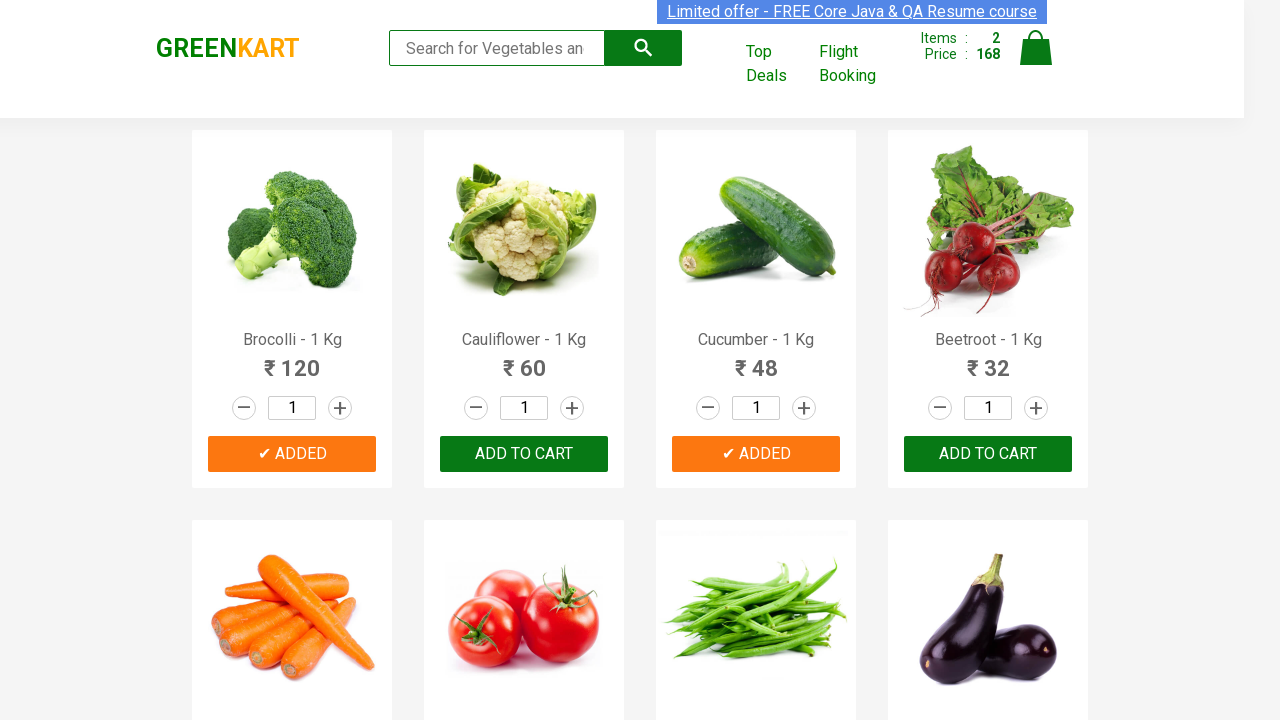

Retrieved add to cart buttons, found 30 buttons
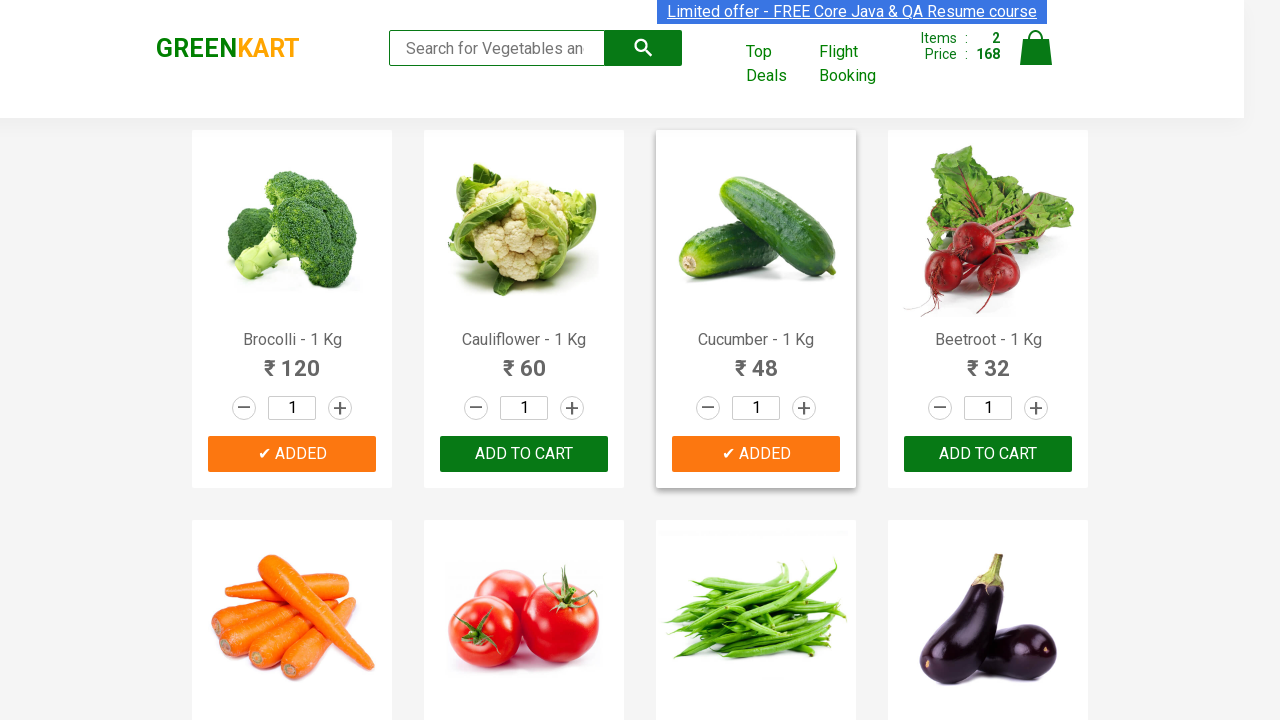

Clicked 'Add to cart' for Beetroot (3/3) at (988, 454) on xpath=//div[@class='product-action']/button >> nth=3
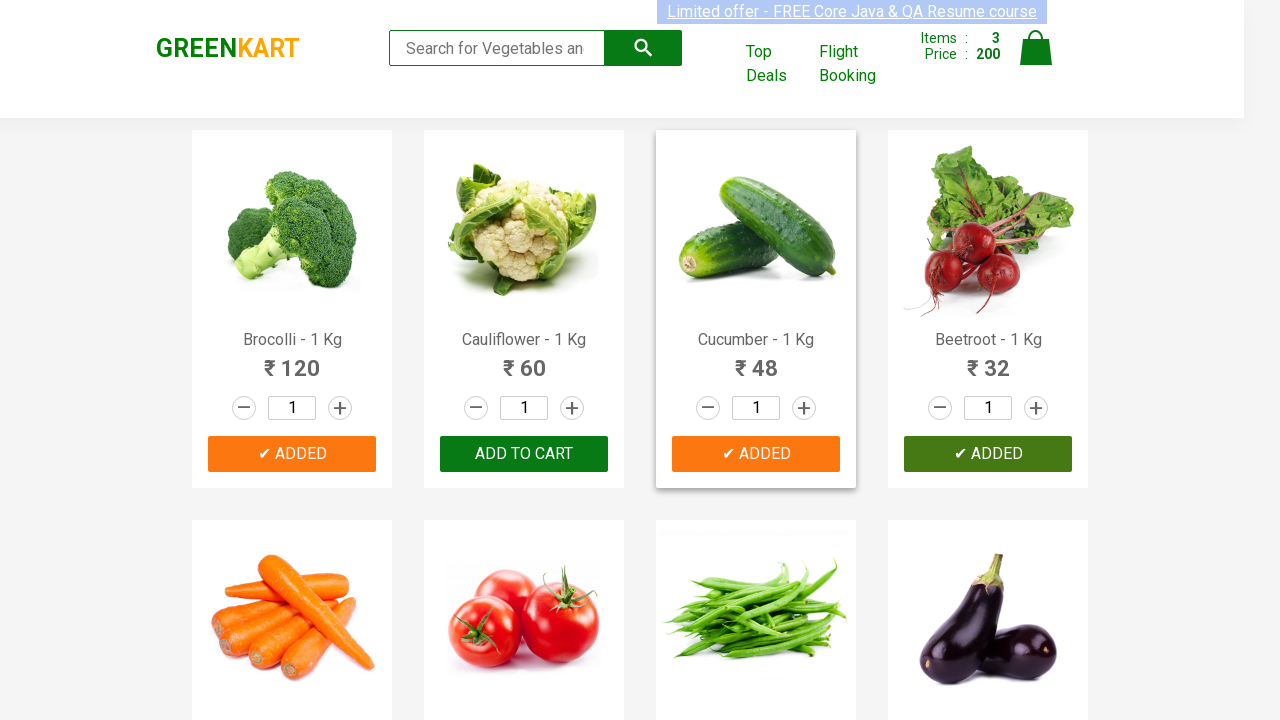

All required items added to cart, stopping iteration
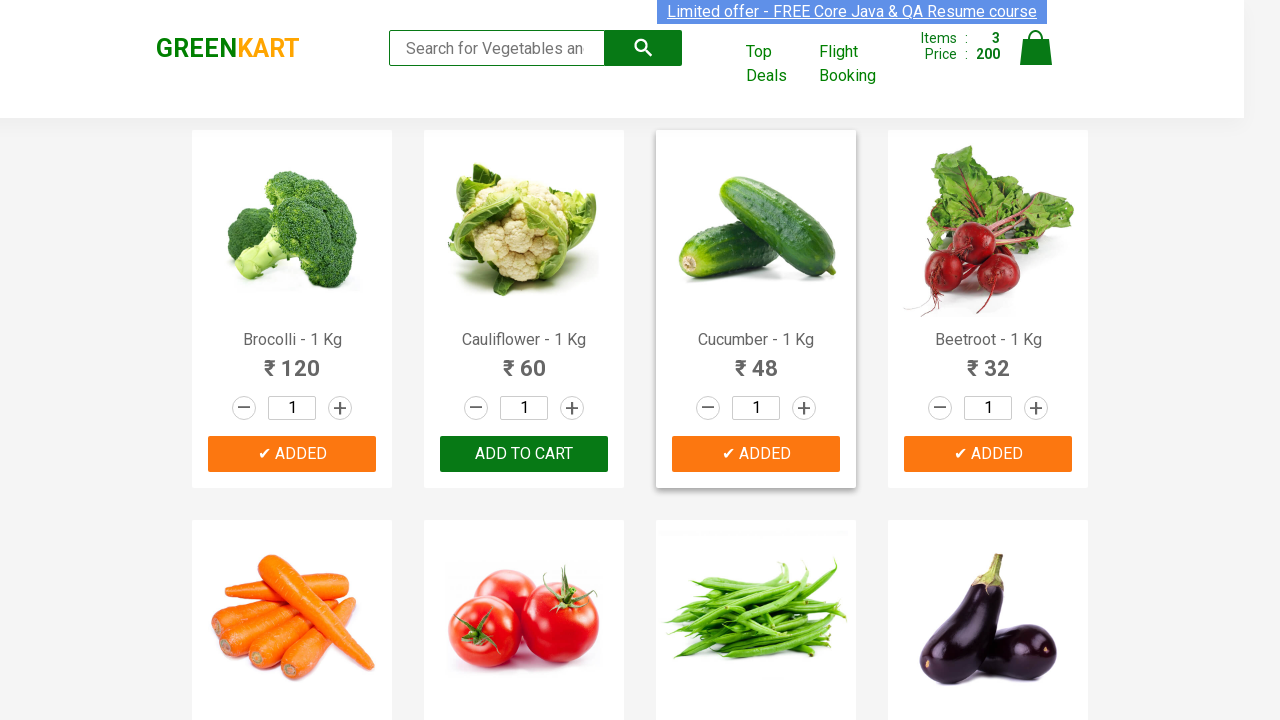

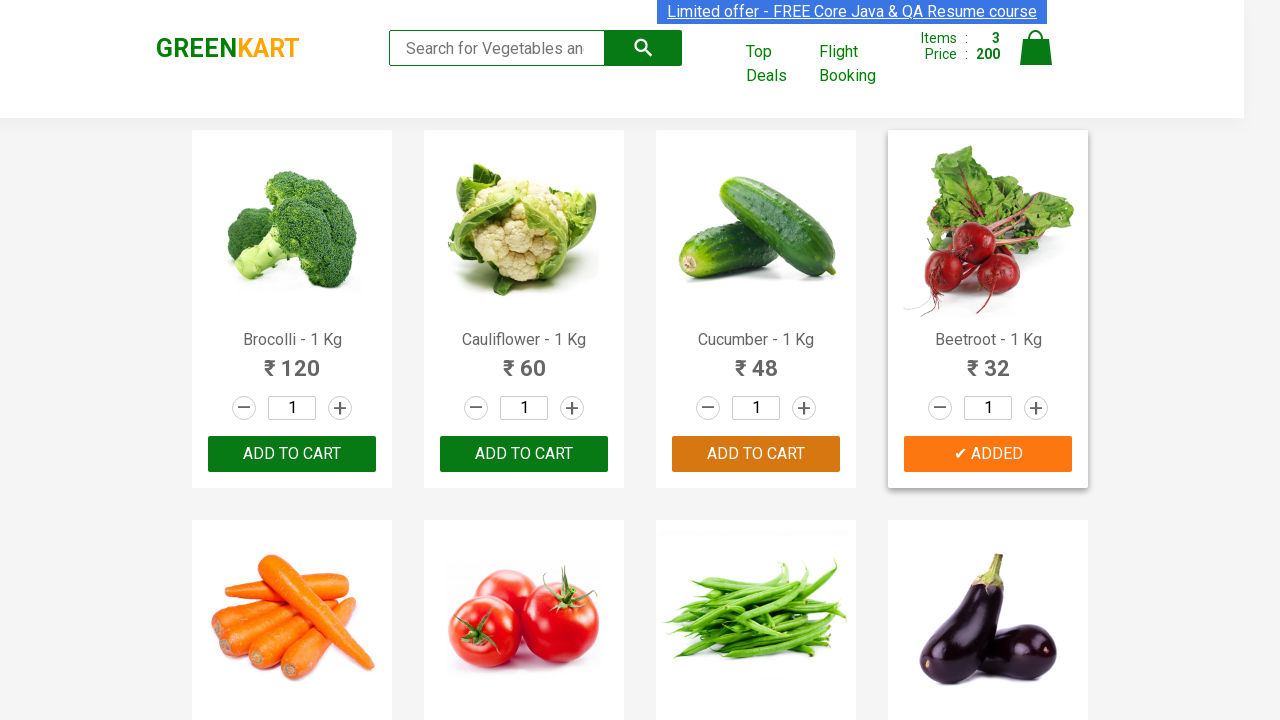